Tests browser window handling by clicking a button to open a new window, switching to the child window, verifying the heading text, and closing the child window

Starting URL: https://demoqa.com/browser-windows

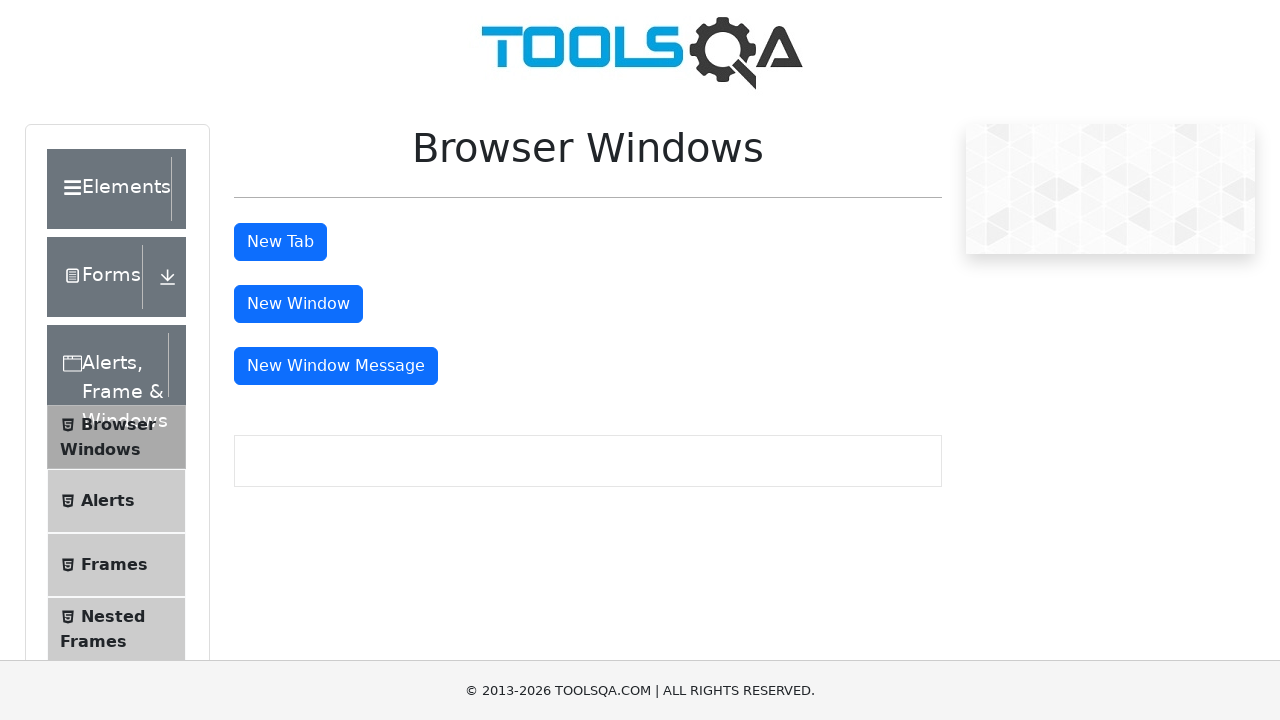

Clicked button to open new window and captured child window at (298, 304) on button#windowButton
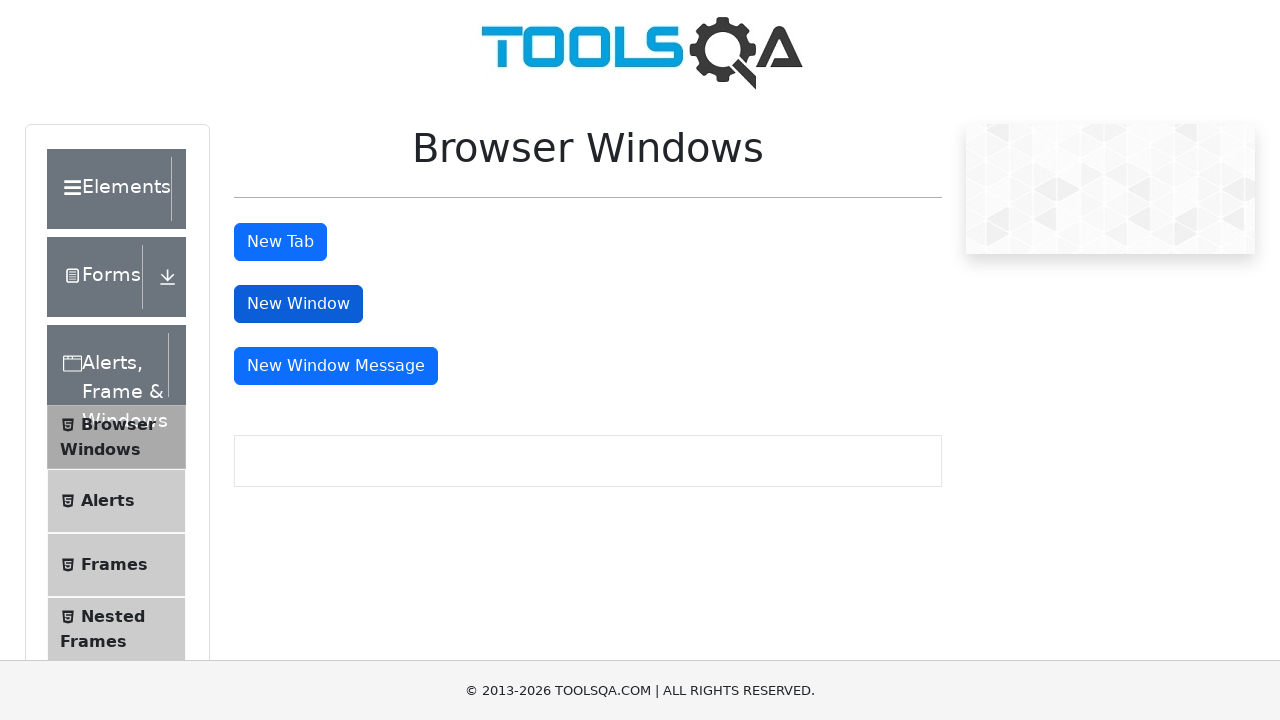

Waited for sample heading to load in child window
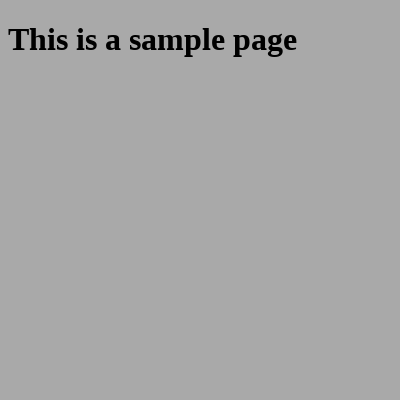

Retrieved heading text from child window: 'This is a sample page'
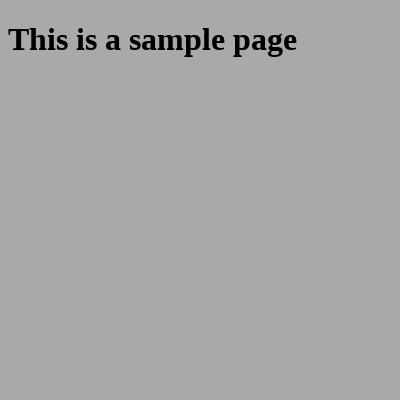

Closed the child window
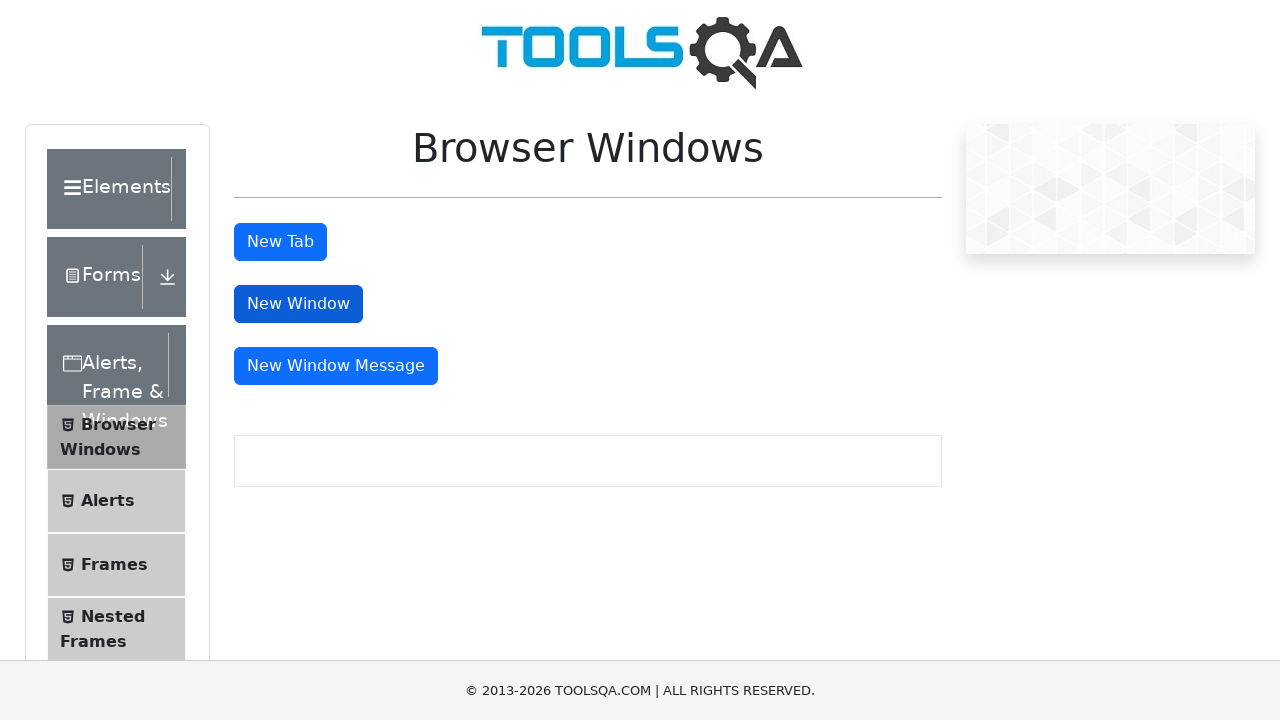

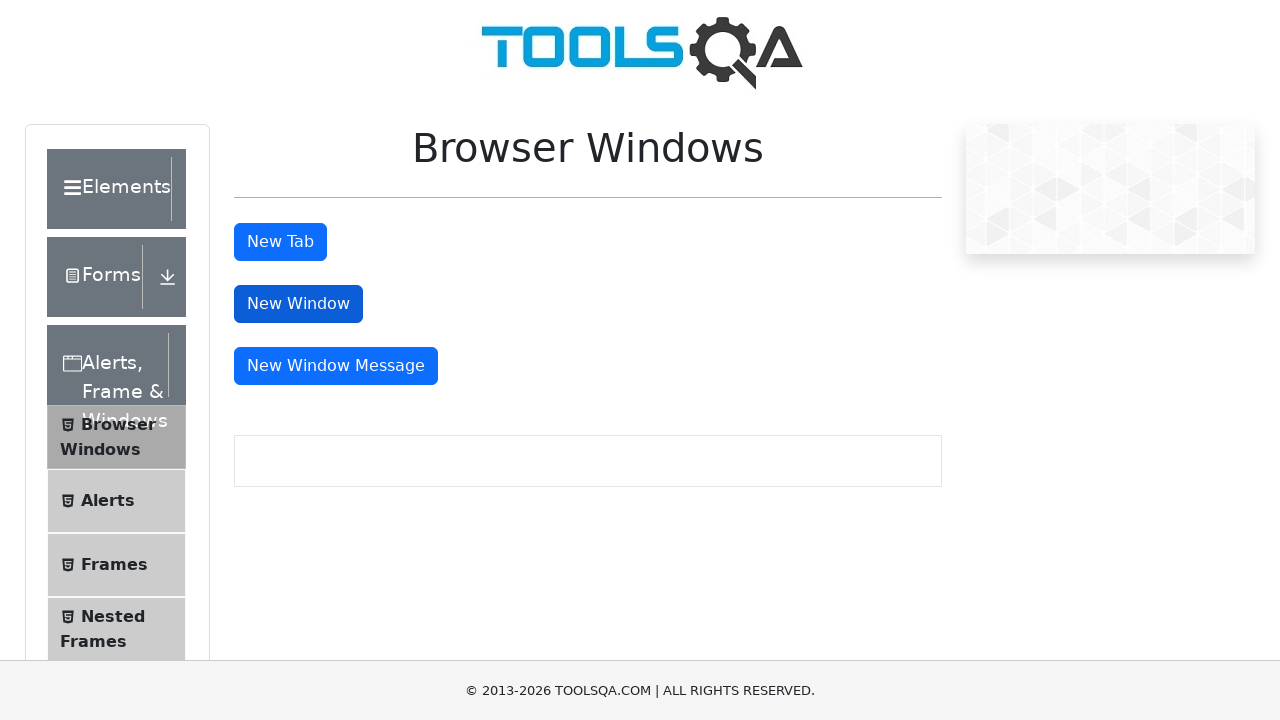